Navigates to GitHub homepage and scrolls down the page by 600 pixels using JavaScript execution

Starting URL: https://github.com

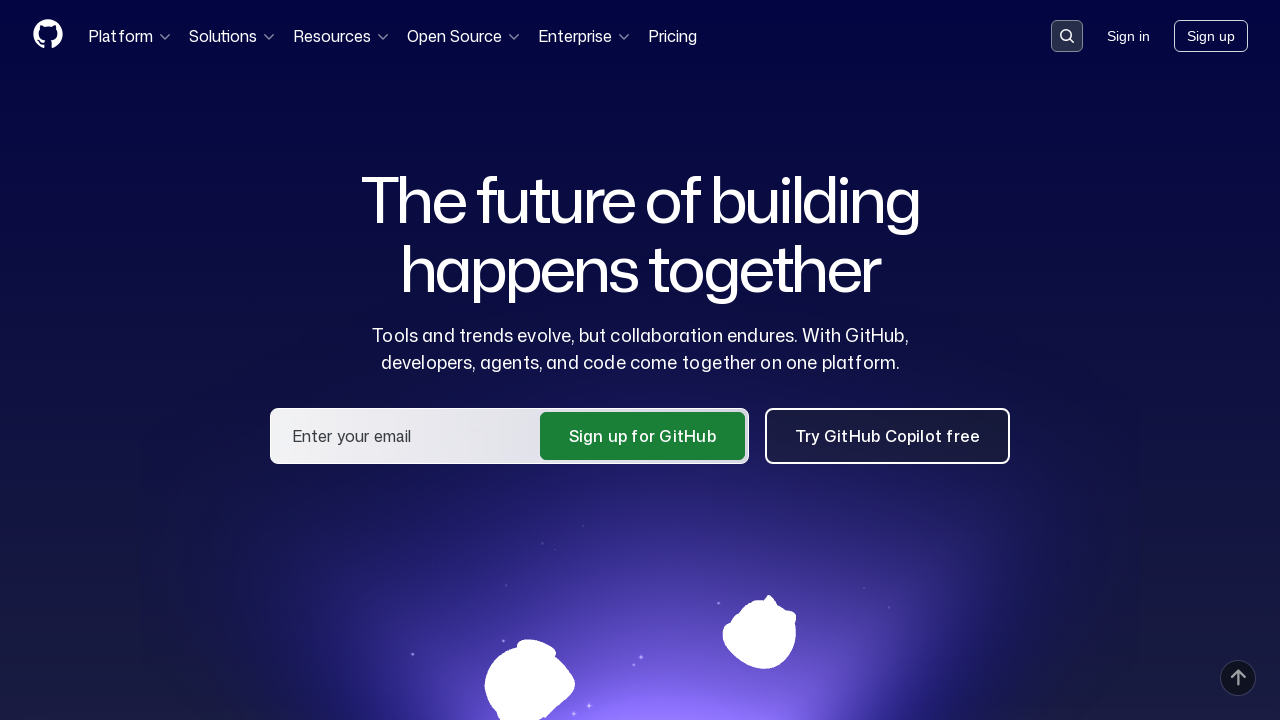

Navigated to GitHub homepage
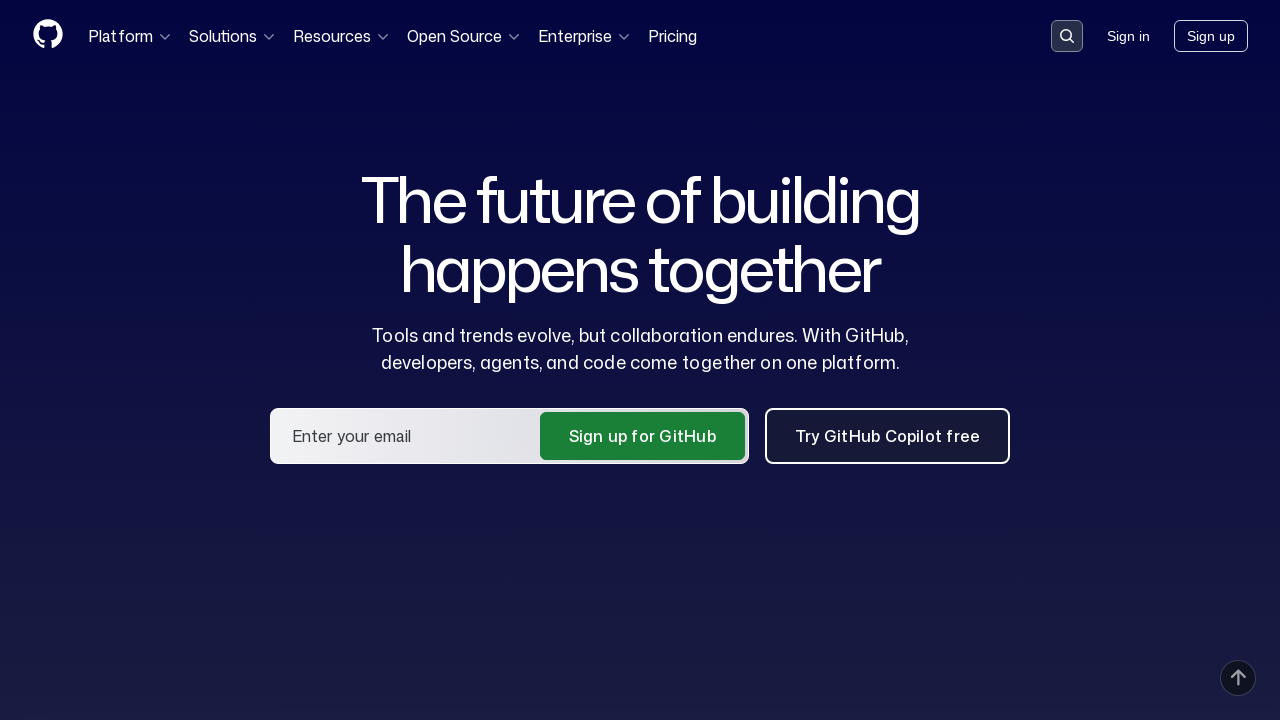

Scrolled down the page by 600 pixels using JavaScript execution
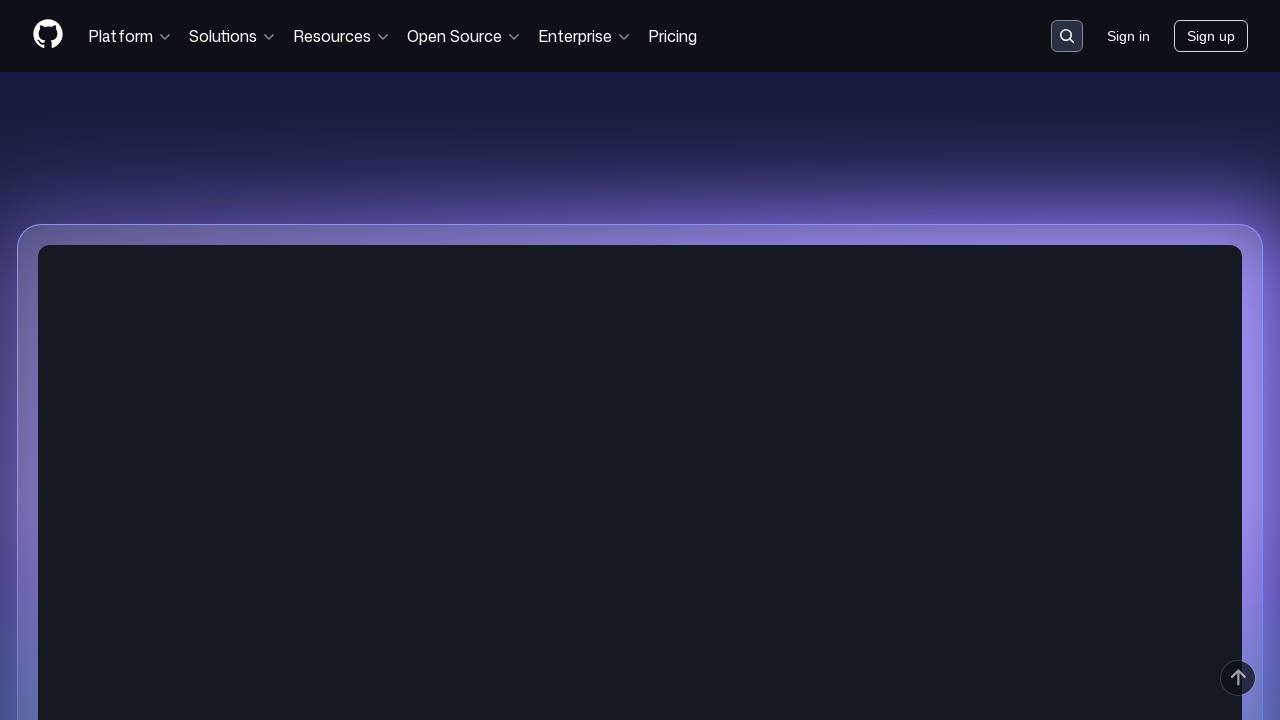

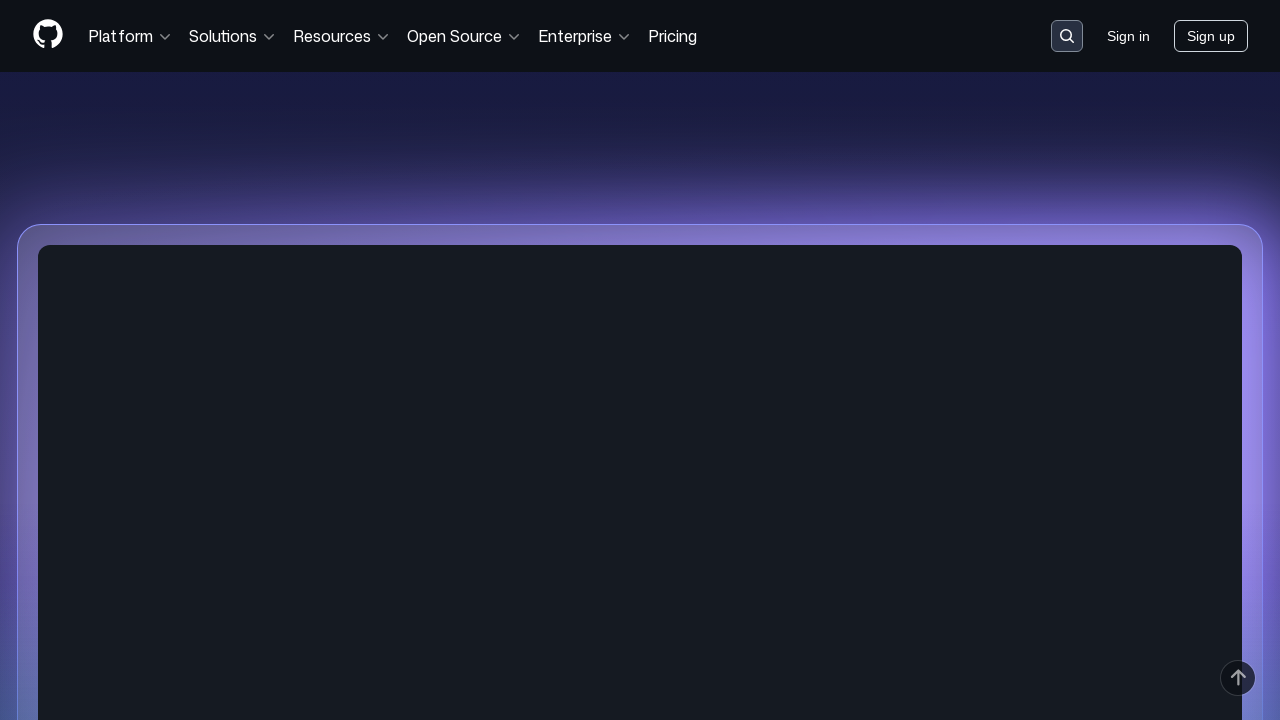